Clicks the wishlist heart icon on a property card and verifies the wishlist popup expands.

Starting URL: https://www.booking.com/

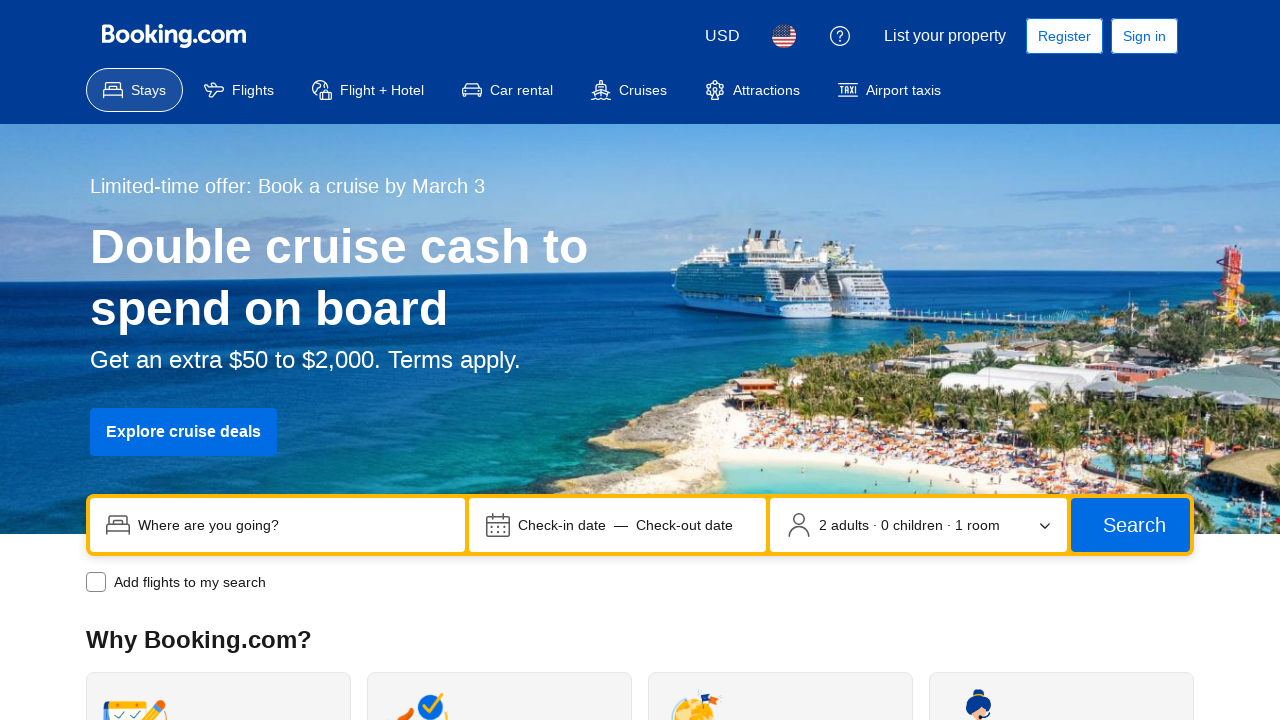

Wishlist heart icon is now visible on property card
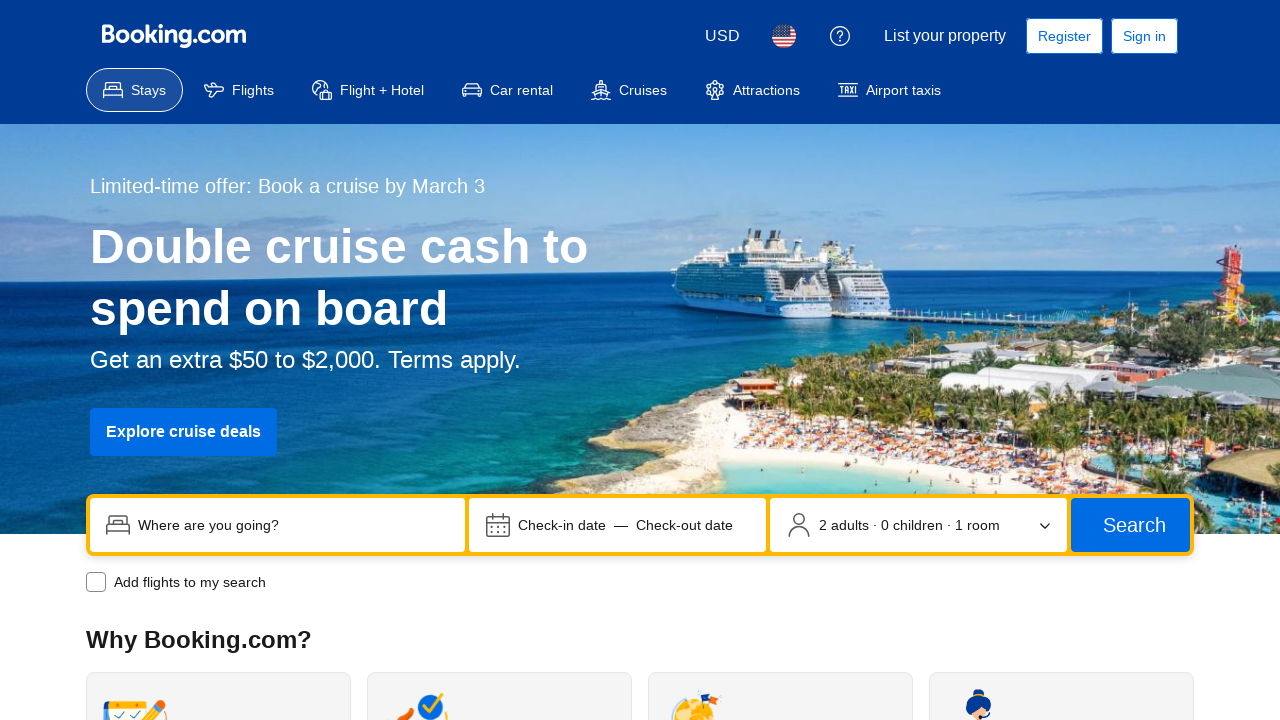

Clicked the wishlist heart icon on first property at (325, 361) on button[data-testid='wishlist-button'] >> nth=0
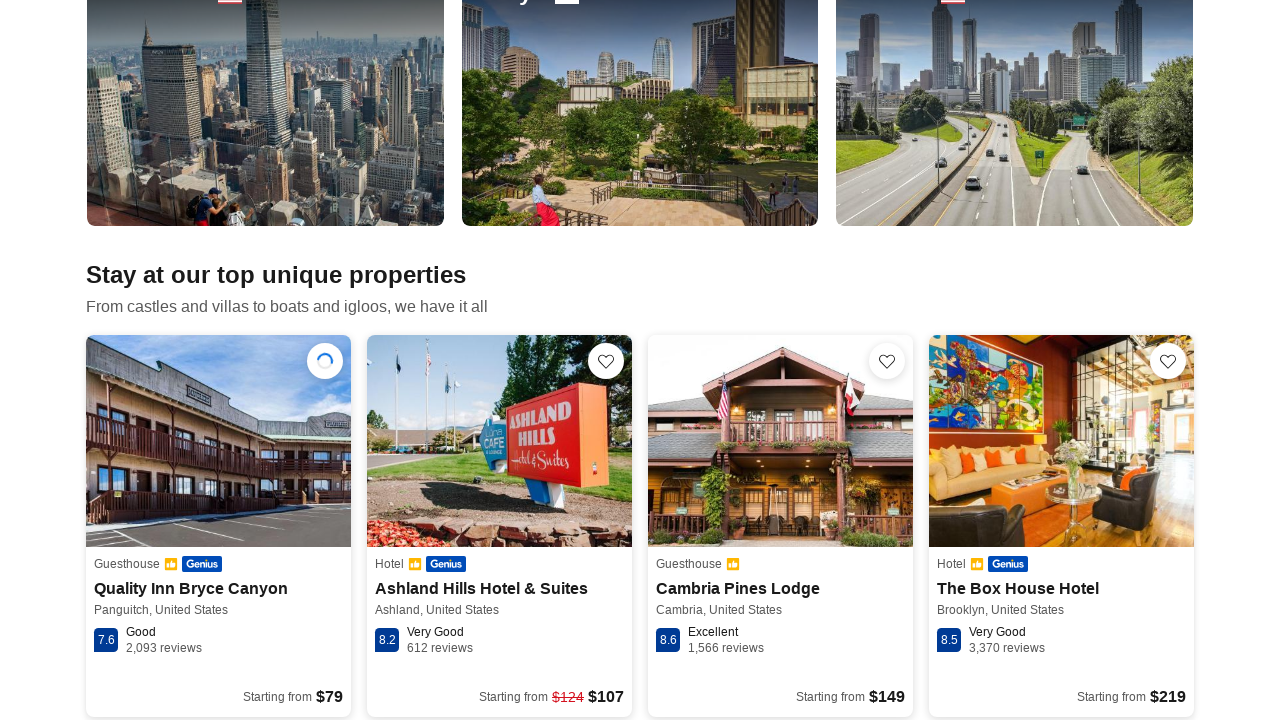

Waited 3 seconds for wishlist popup to expand
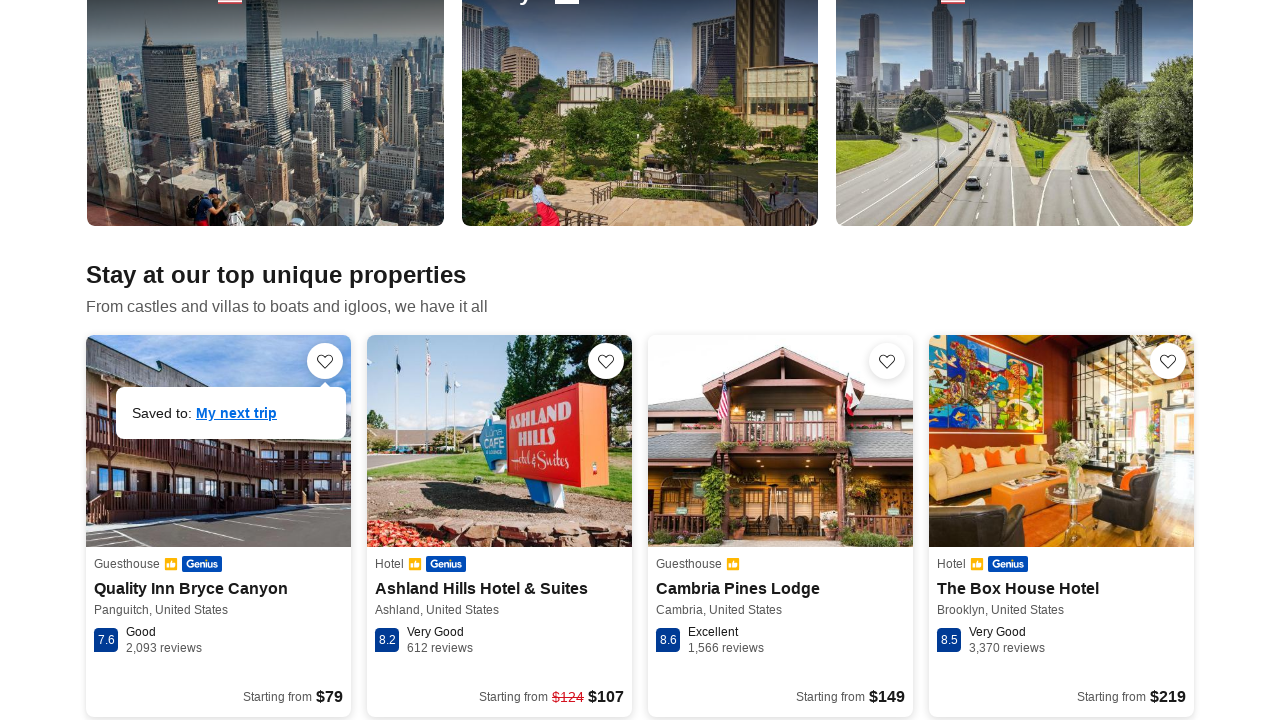

Retrieved aria-expanded attribute from heart icon
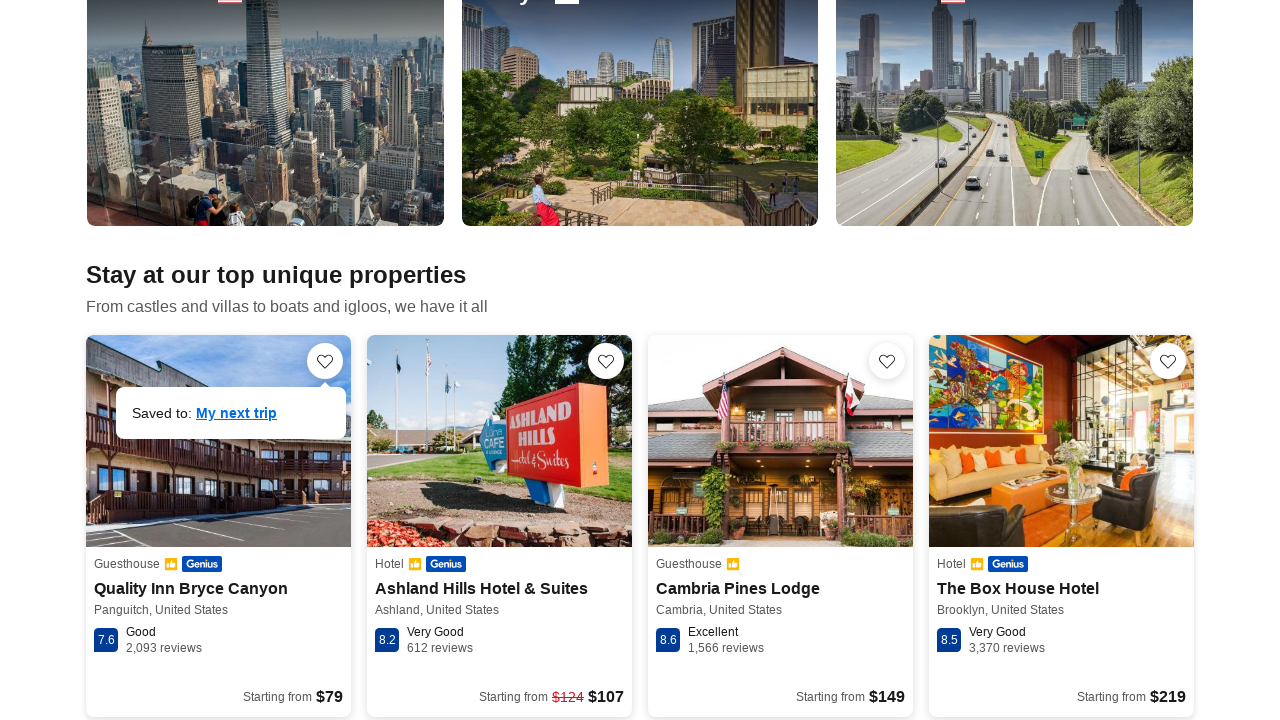

Verified wishlist popup is expanded (aria-expanded='true')
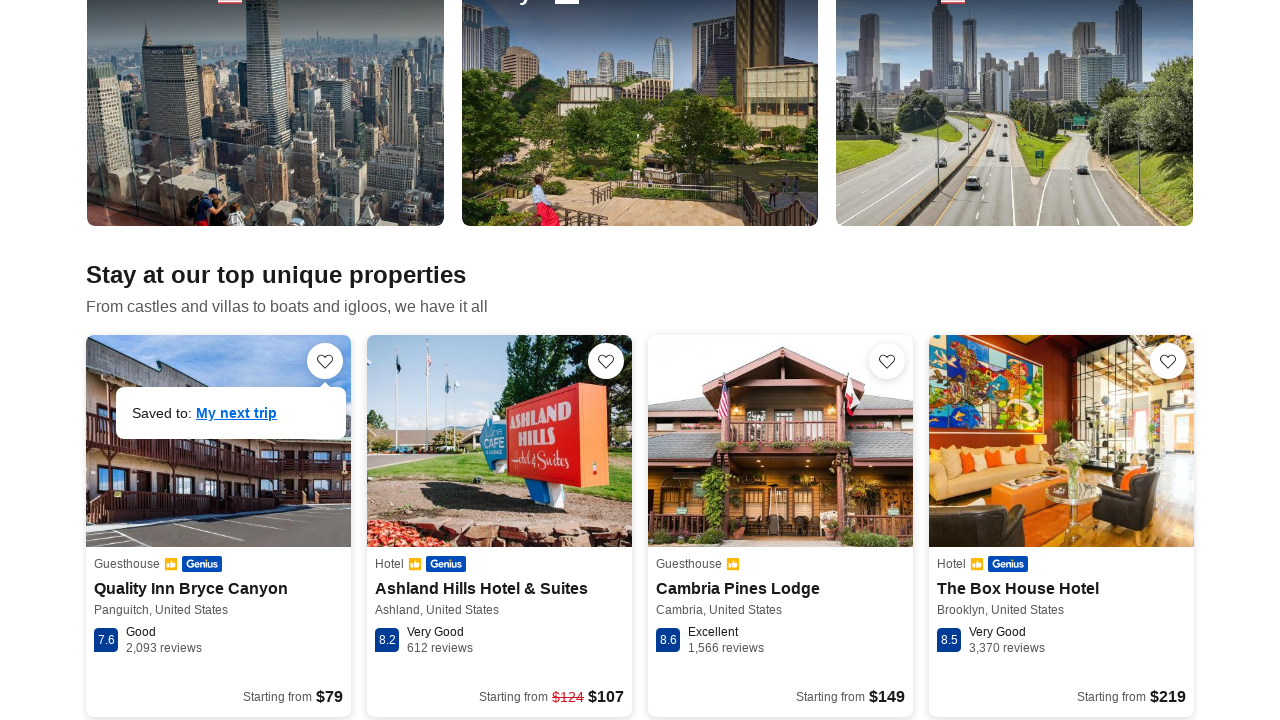

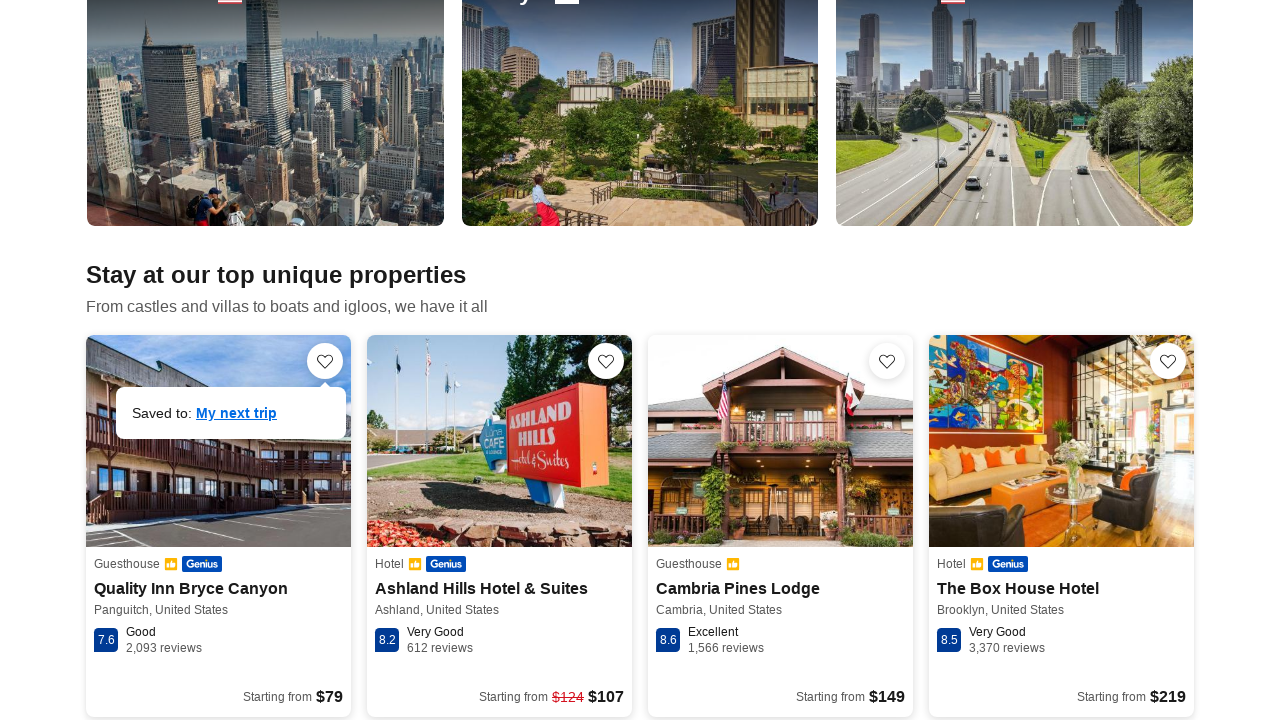